Waits for a specific price to appear, books an item, solves a mathematical problem, and submits the answer

Starting URL: http://suninjuly.github.io/explicit_wait2.html

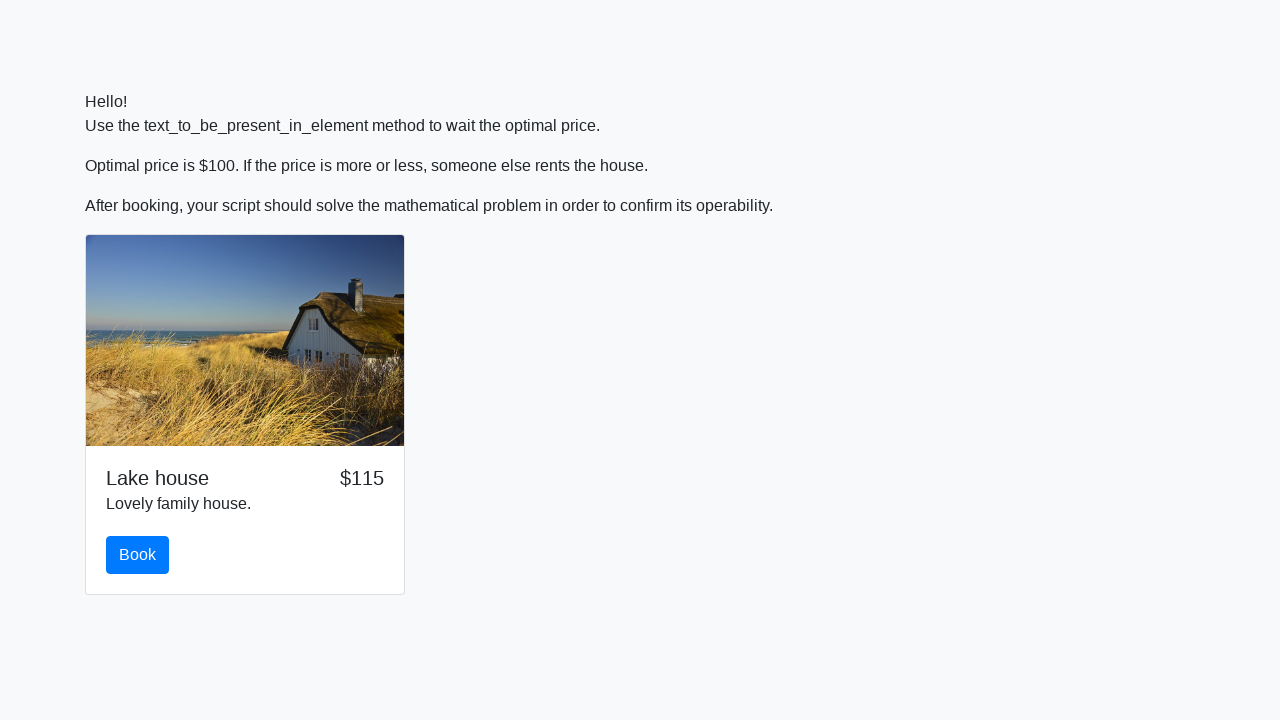

Waited for price to reach $100
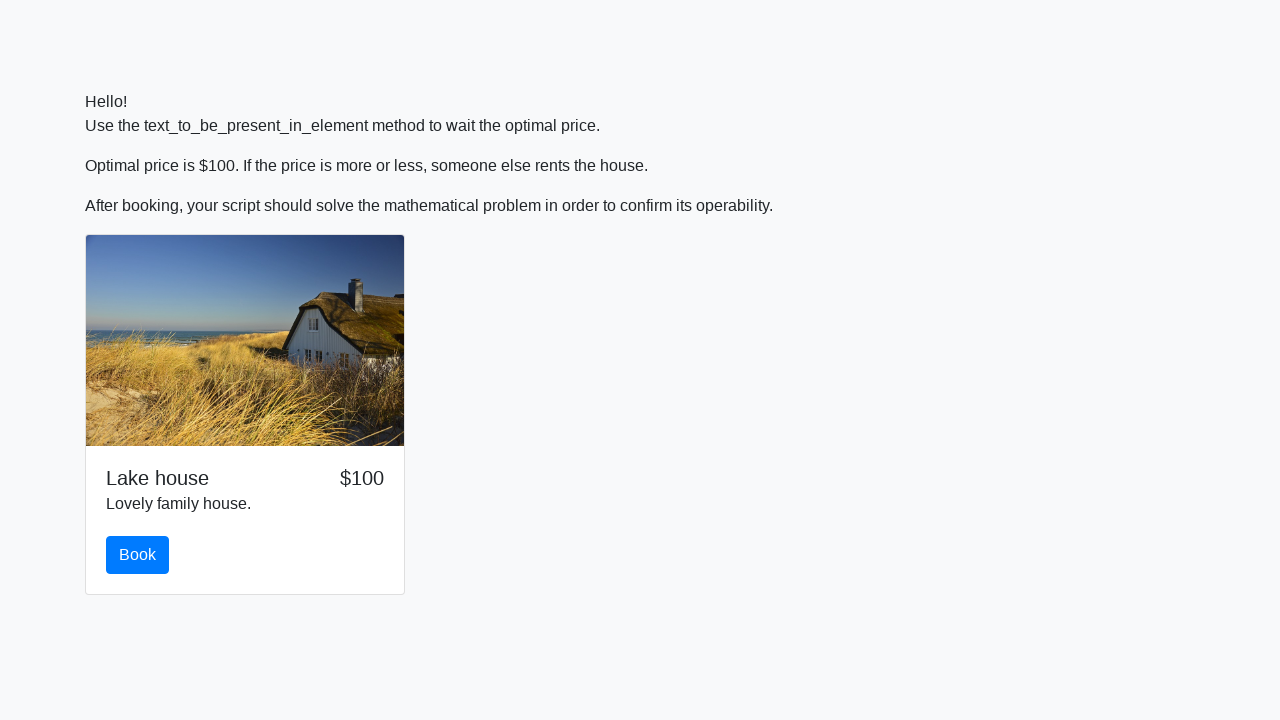

Clicked the book button at (138, 555) on #book
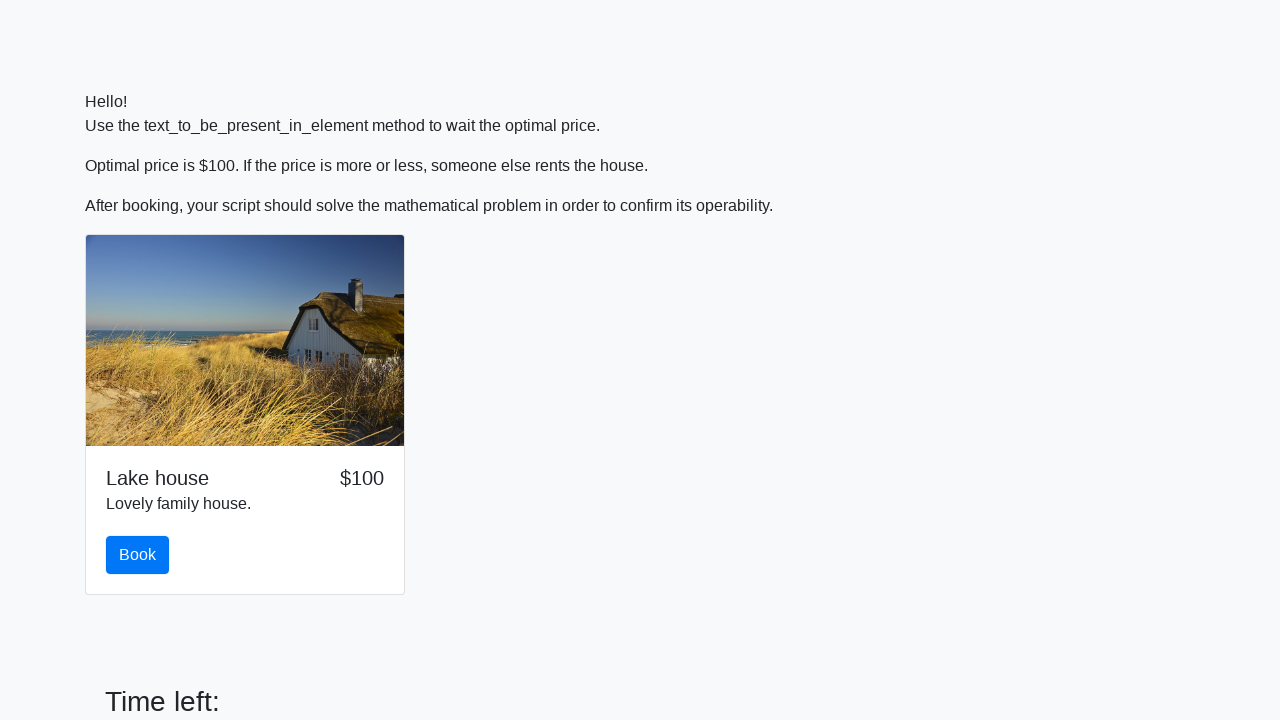

Retrieved the x value from input_value element
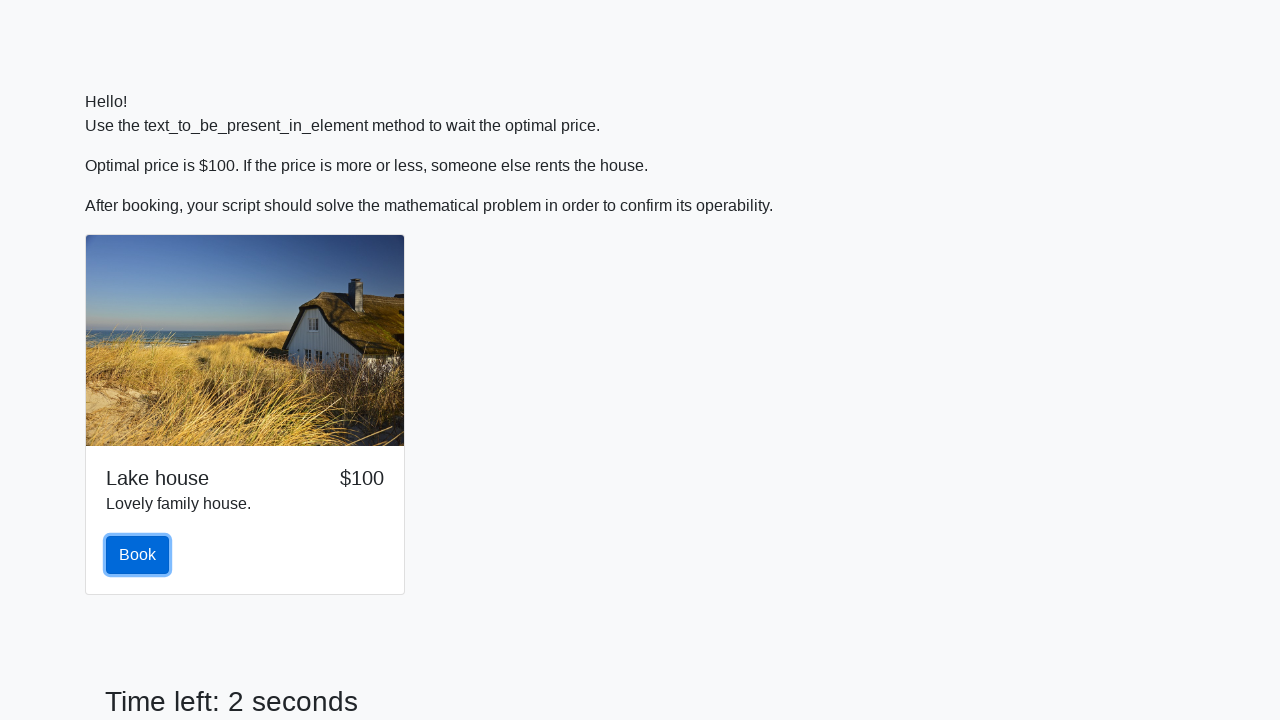

Calculated the mathematical answer: 2.408933554611642
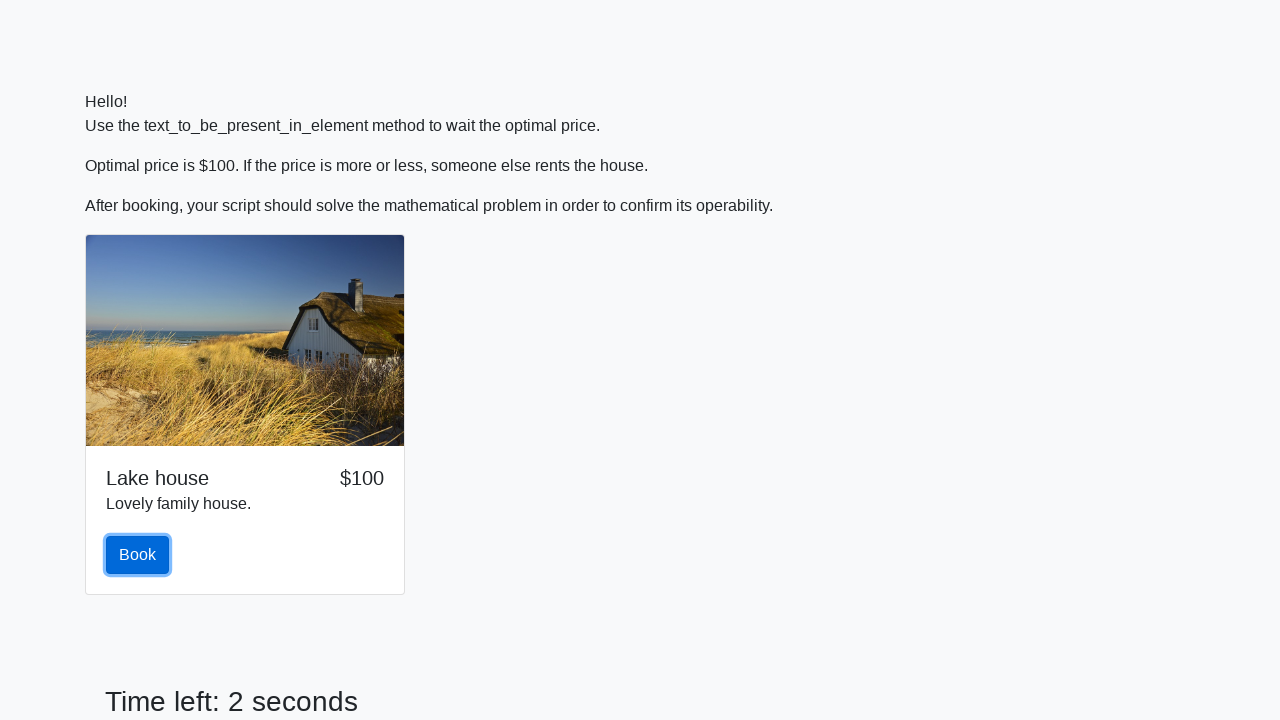

Filled the answer field with the calculated value on #answer
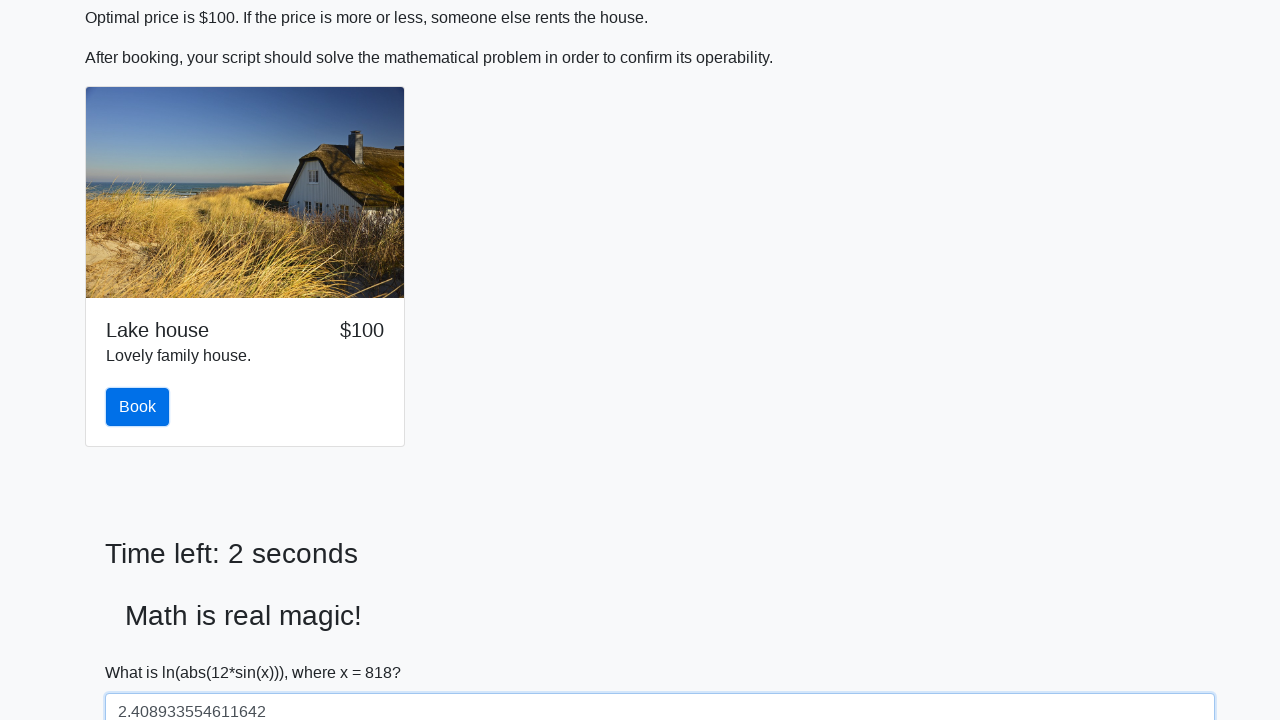

Clicked the solve button to submit the answer at (143, 651) on #solve
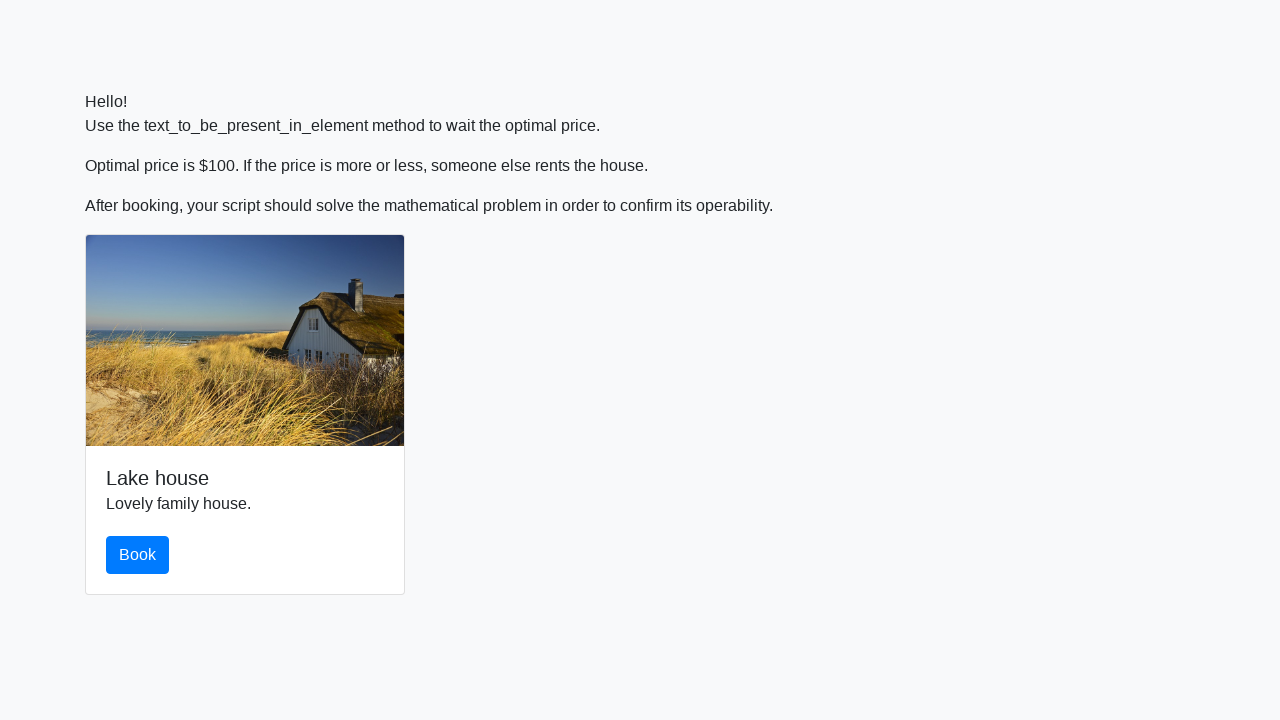

Set up dialog handler to accept alerts
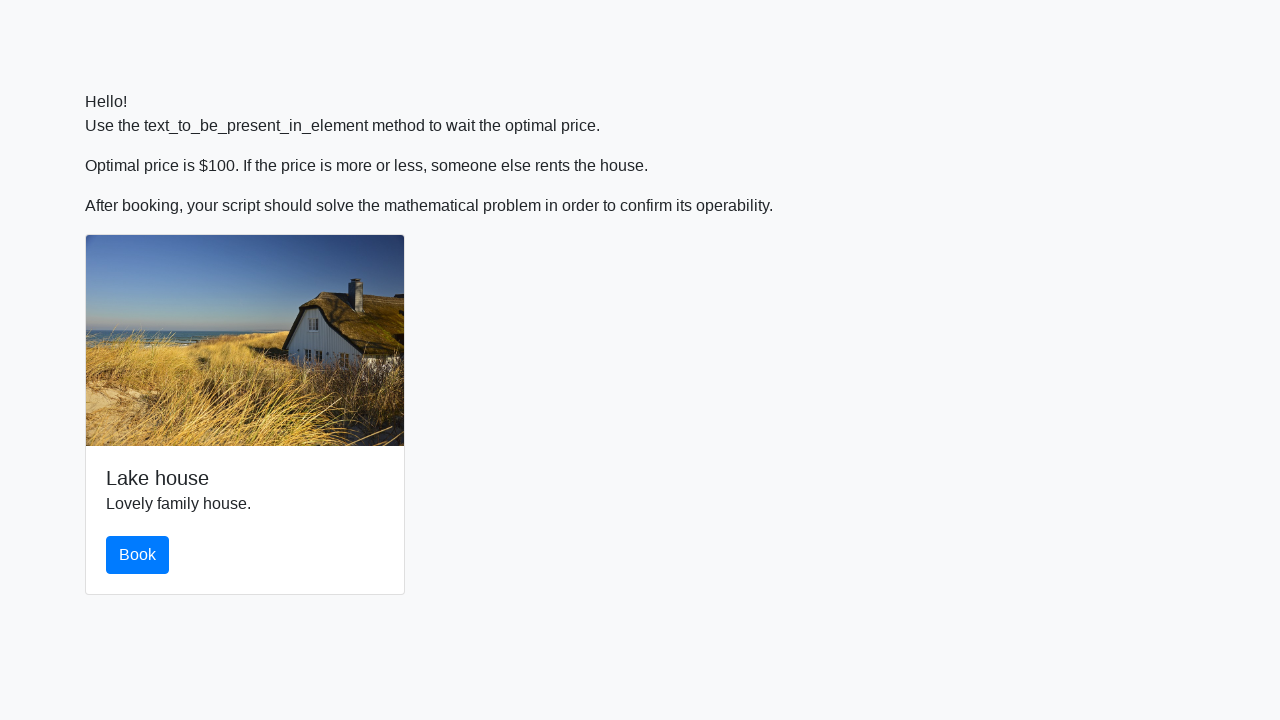

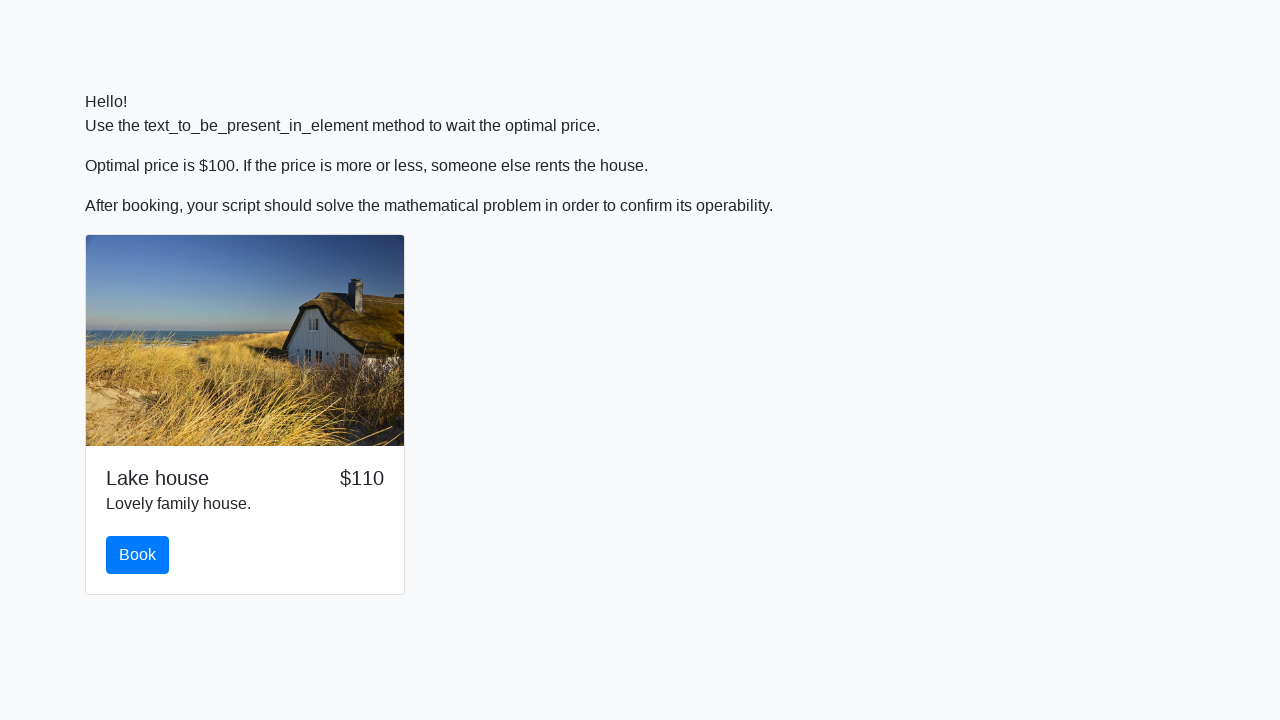